Tests that the Dynamic Content page displays different images and descriptions after a page refresh, verifying the dynamic nature of the content.

Starting URL: https://the-internet.herokuapp.com/dynamic_content

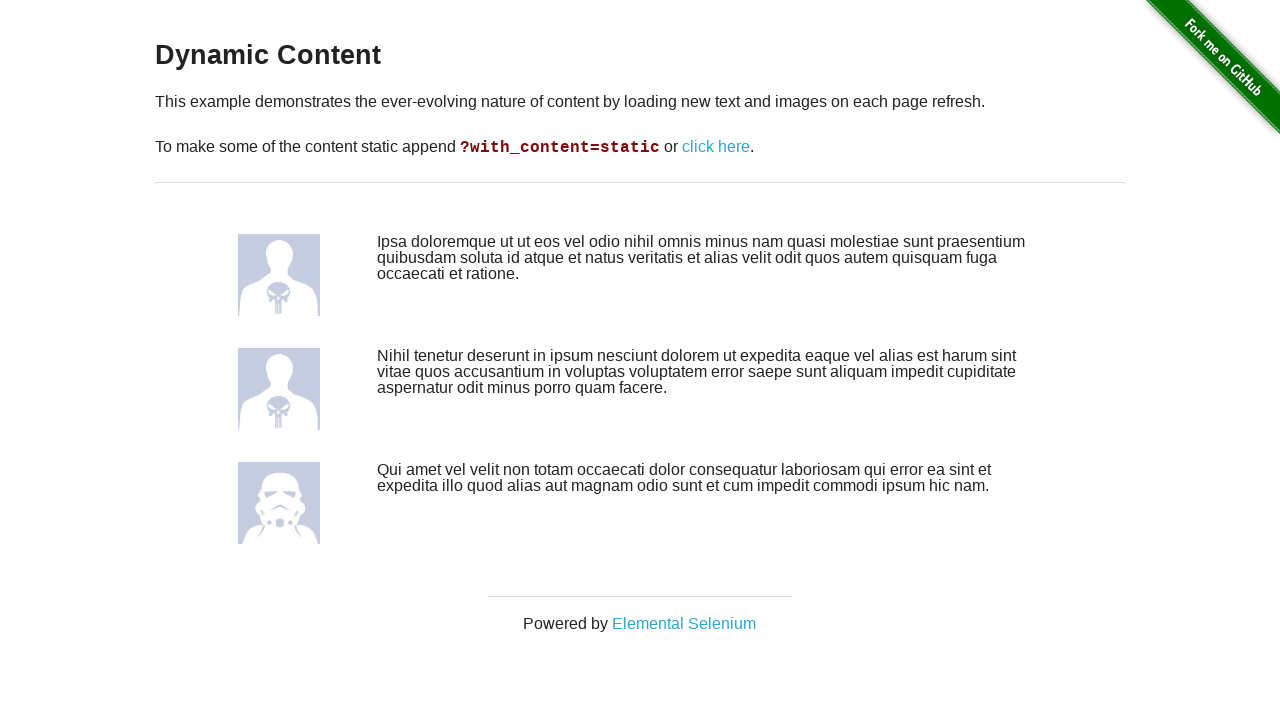

Waited for dynamic content images to load
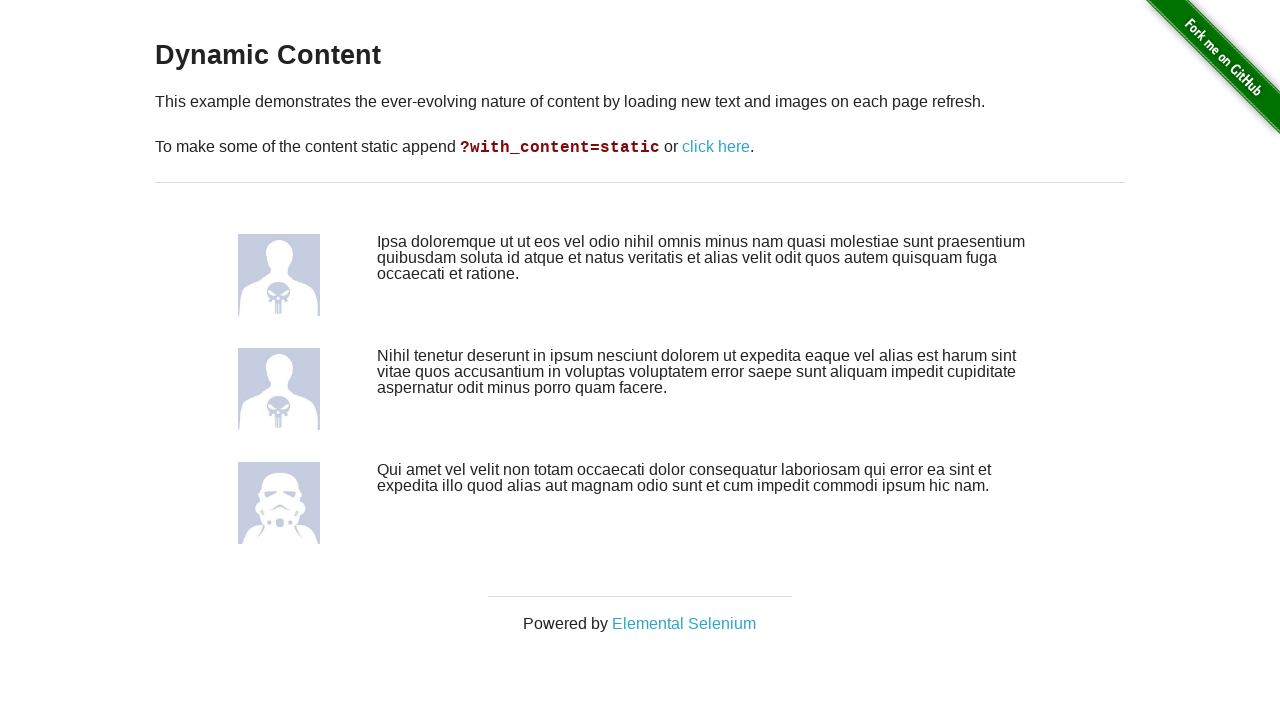

Retrieved all images from the page before refresh
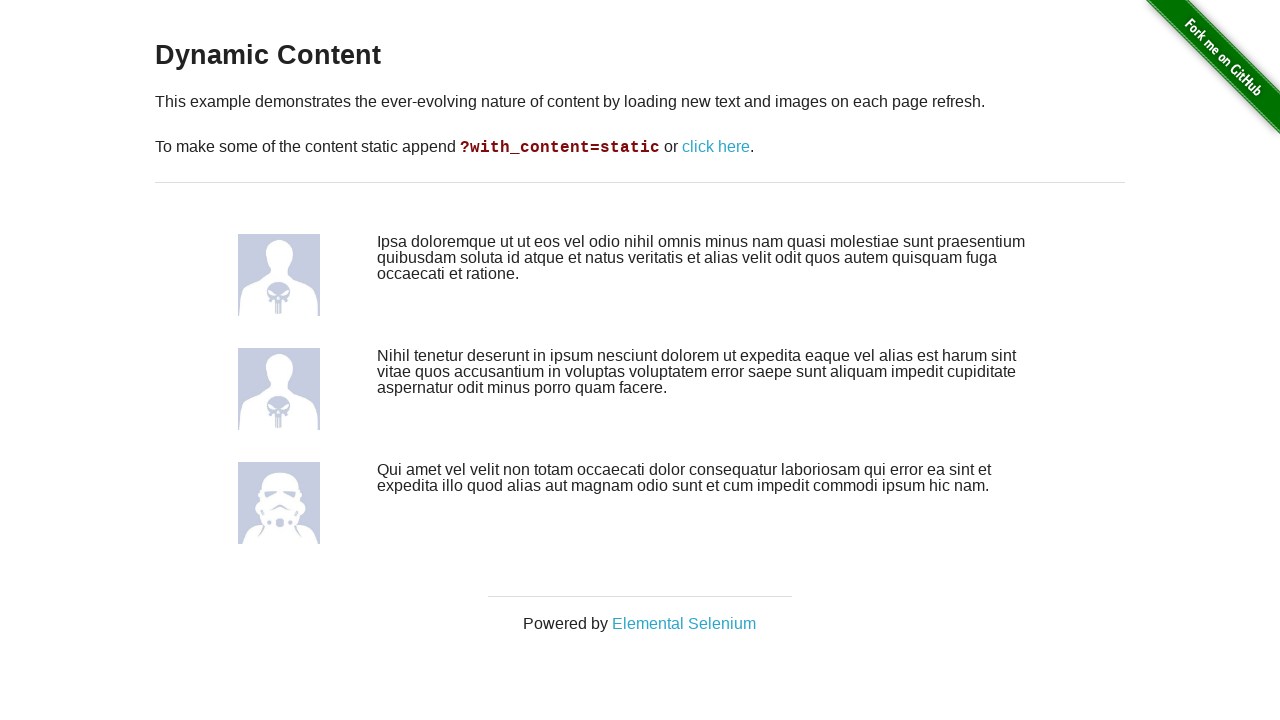

Extracted image source URLs before refresh
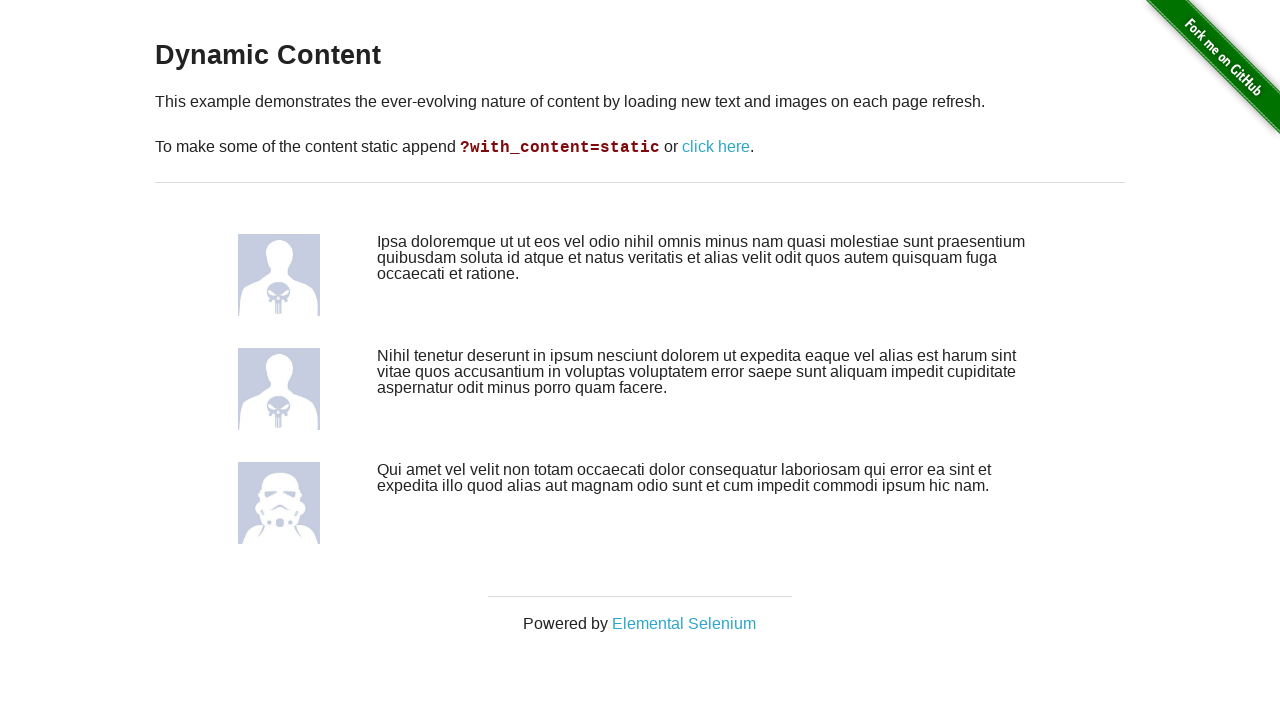

Retrieved all description elements before refresh
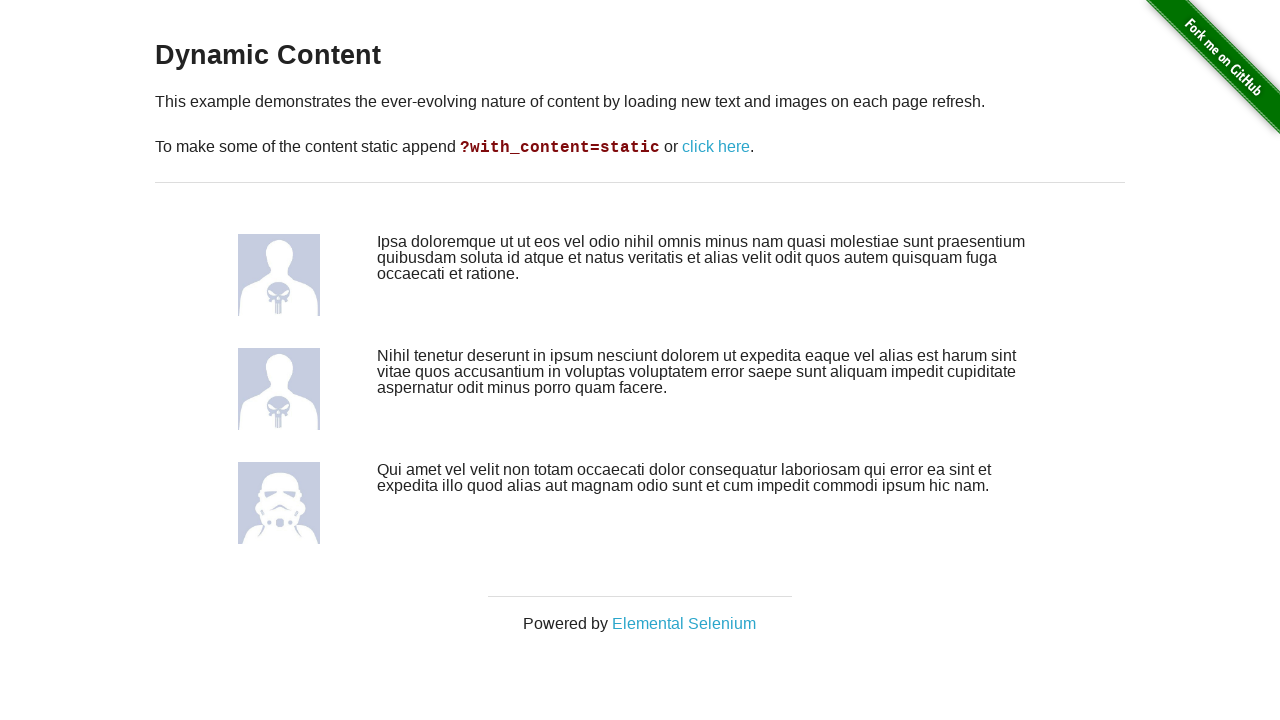

Extracted description text before refresh
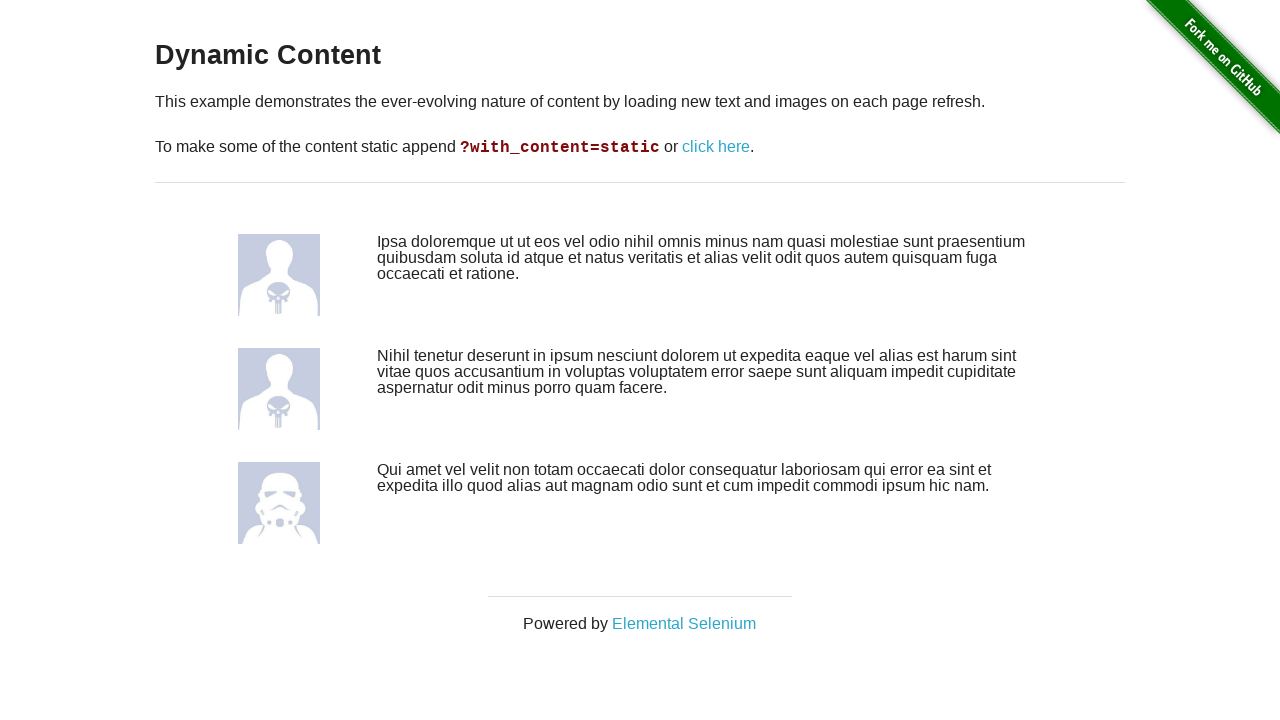

Refreshed the page to trigger dynamic content changes
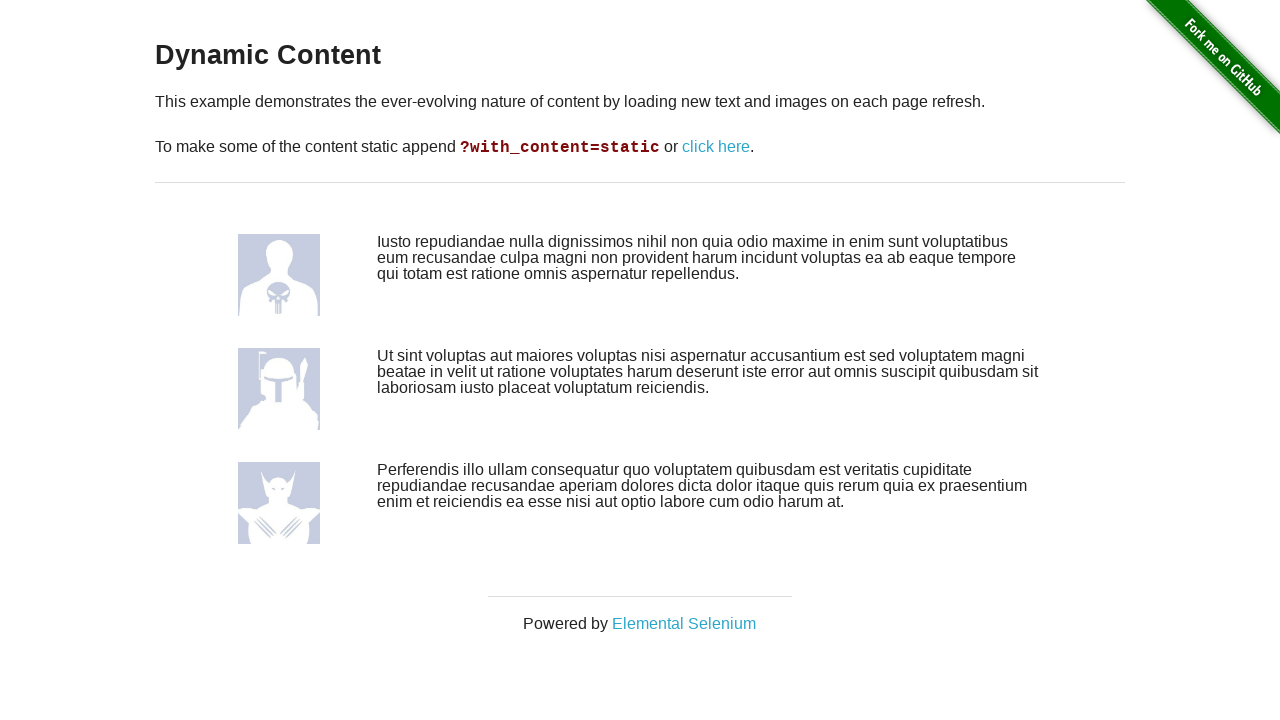

Waited for dynamic content images to load after refresh
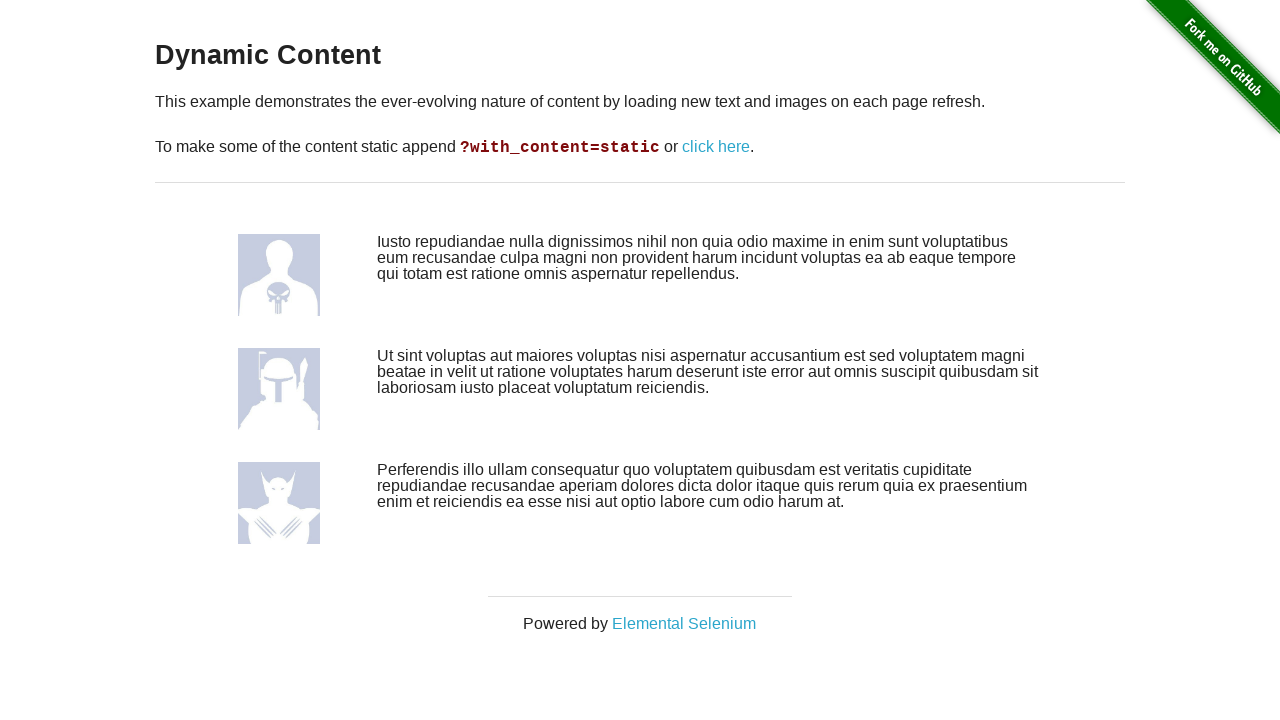

Retrieved all images from the page after refresh
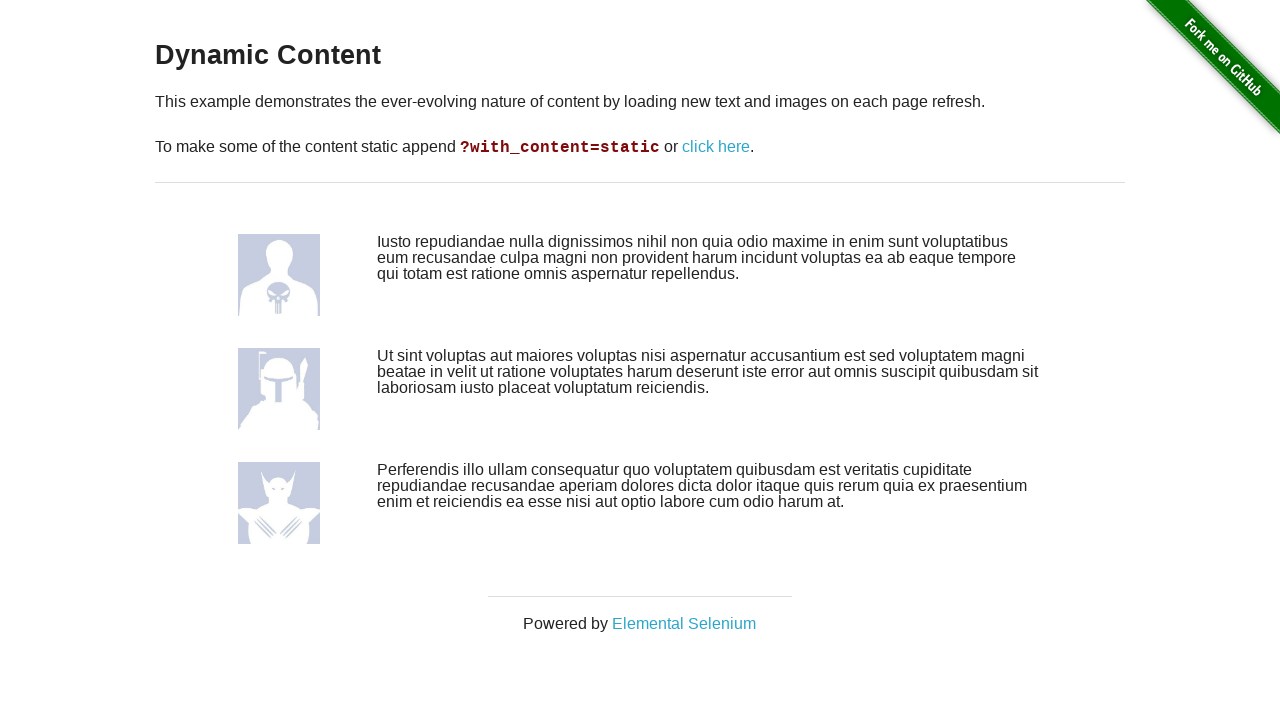

Extracted image source URLs after refresh
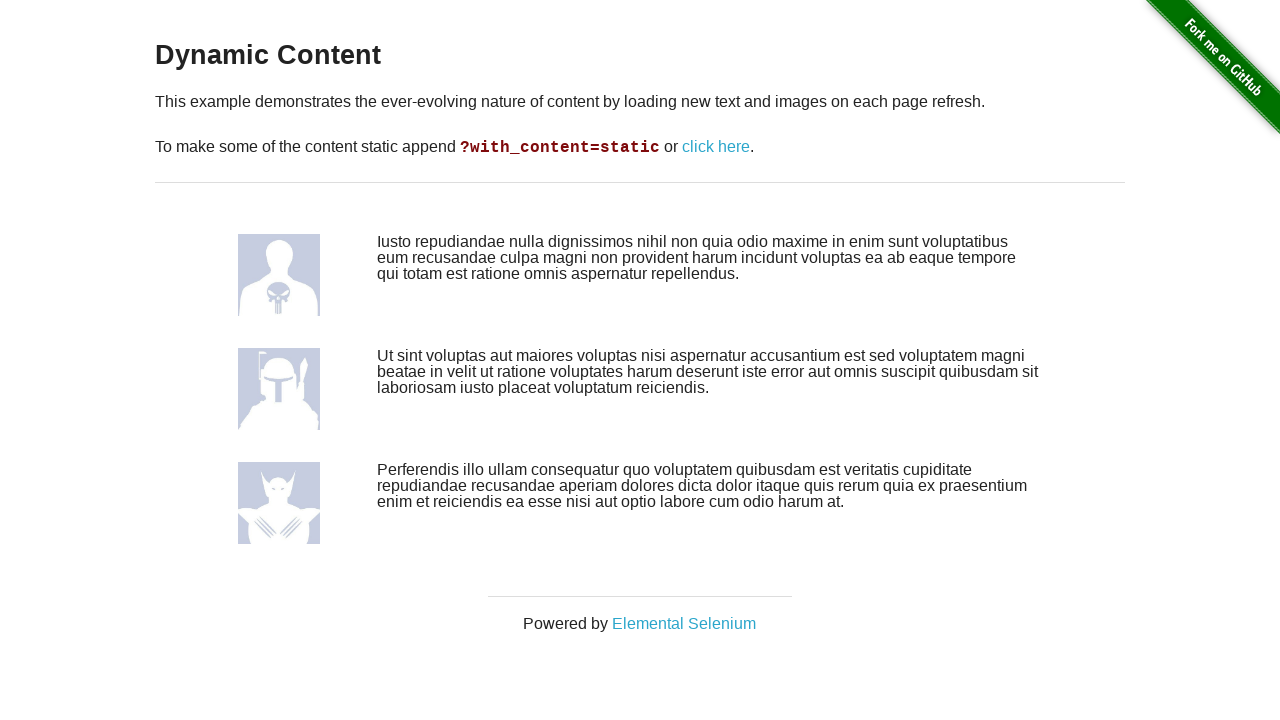

Retrieved all description elements after refresh
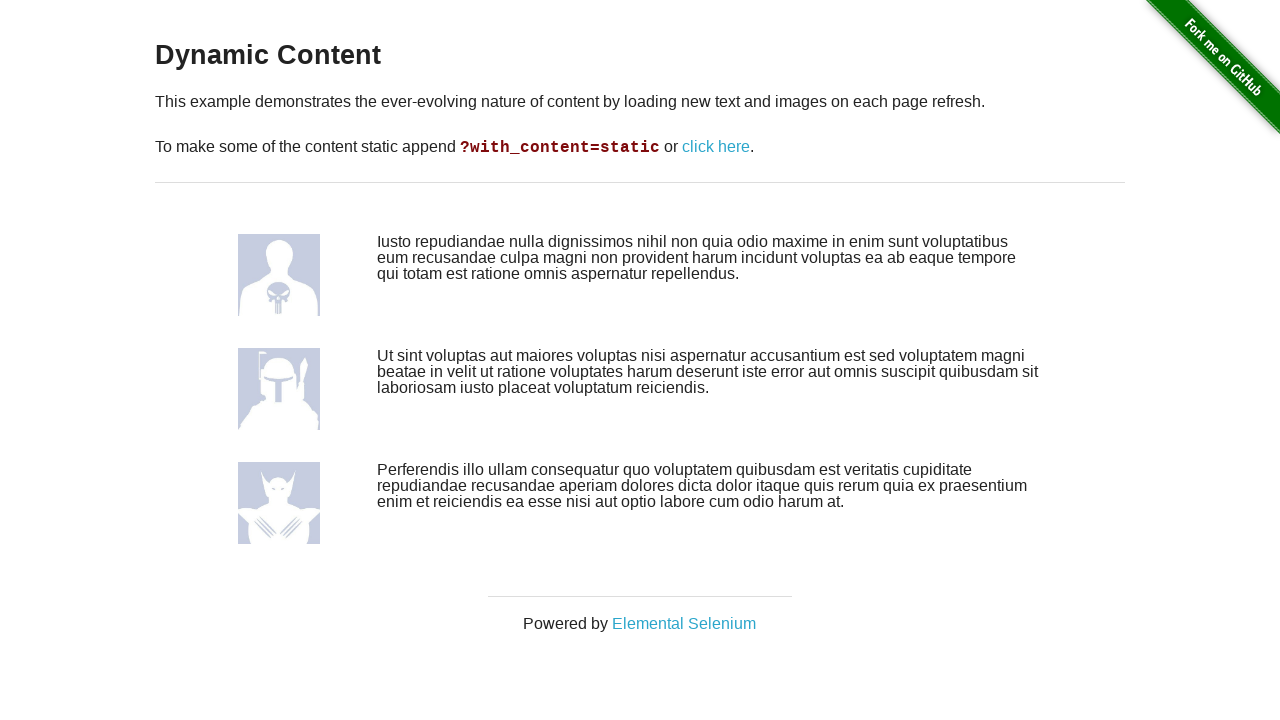

Extracted description text after refresh
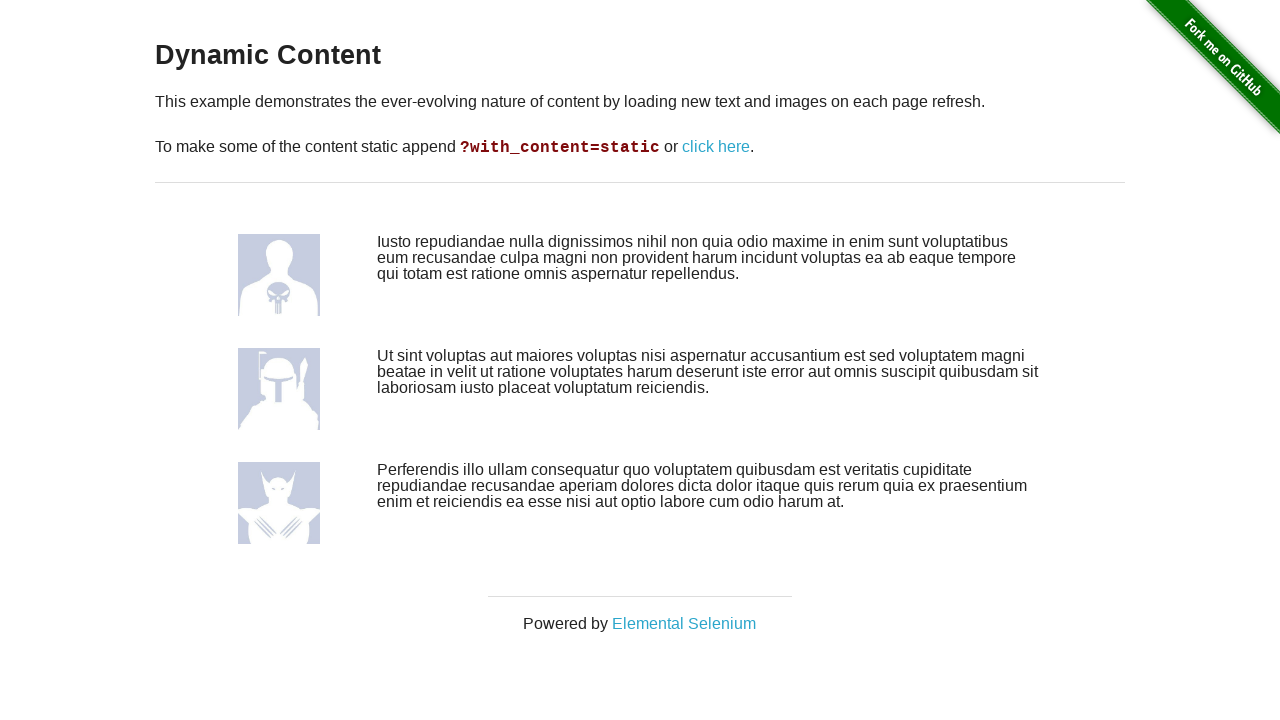

Verified image count remained the same after refresh
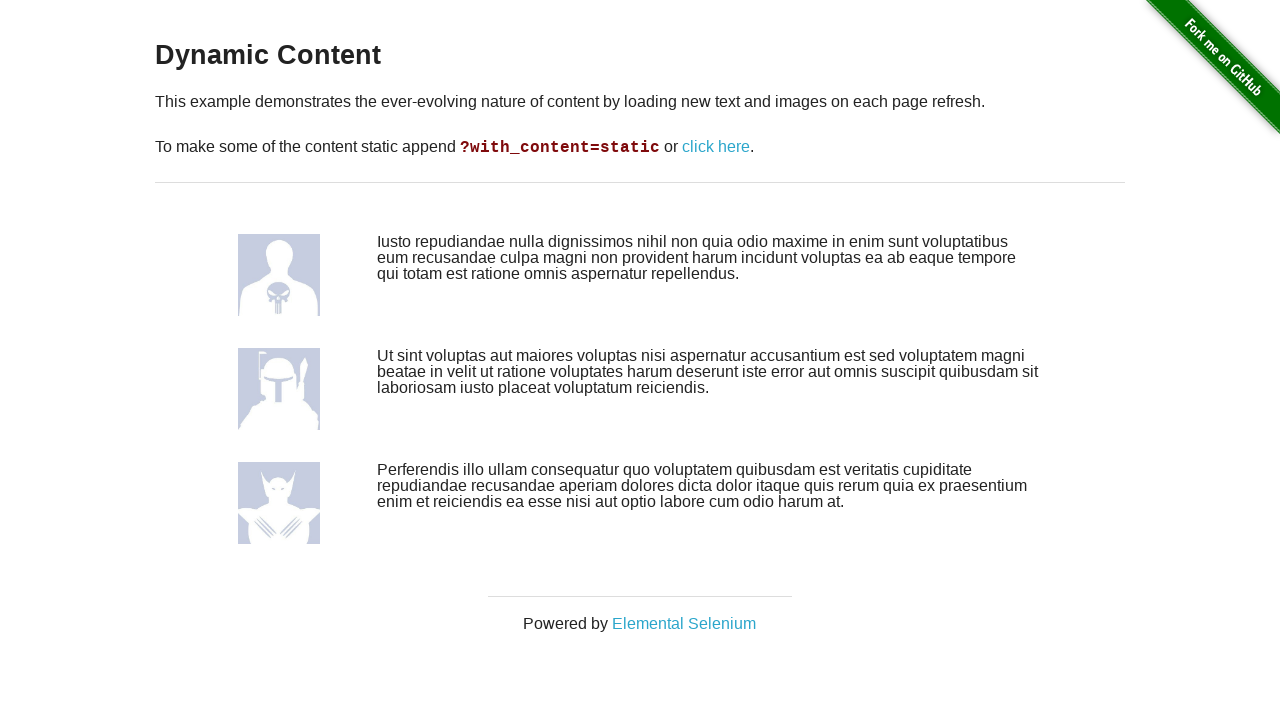

Verified description count remained the same after refresh
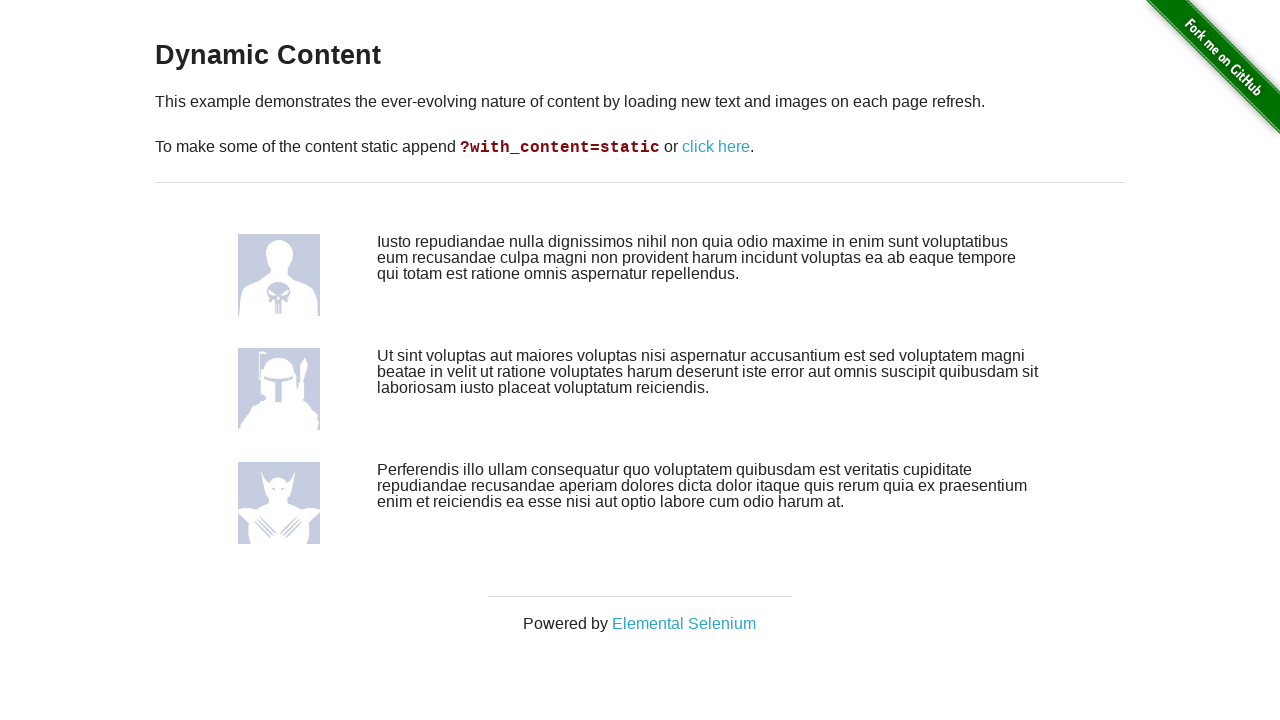

Checked for differences in descriptions between before and after refresh
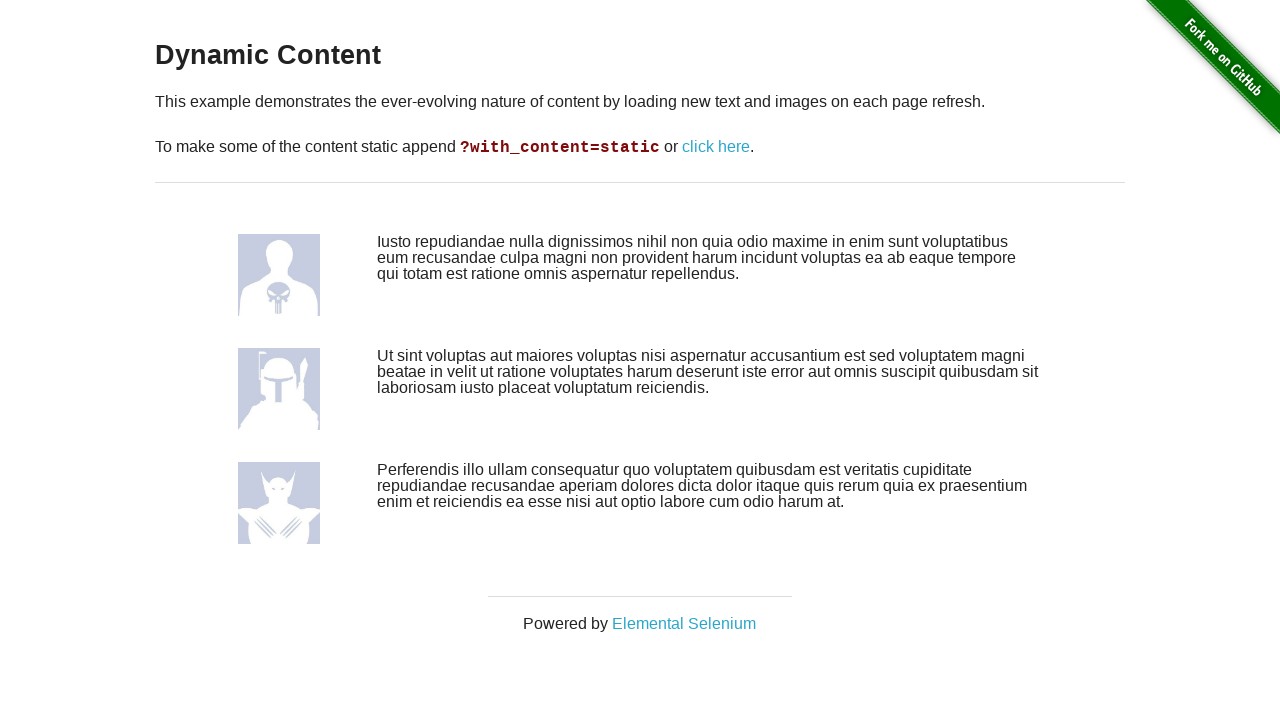

Checked for differences in images between before and after refresh
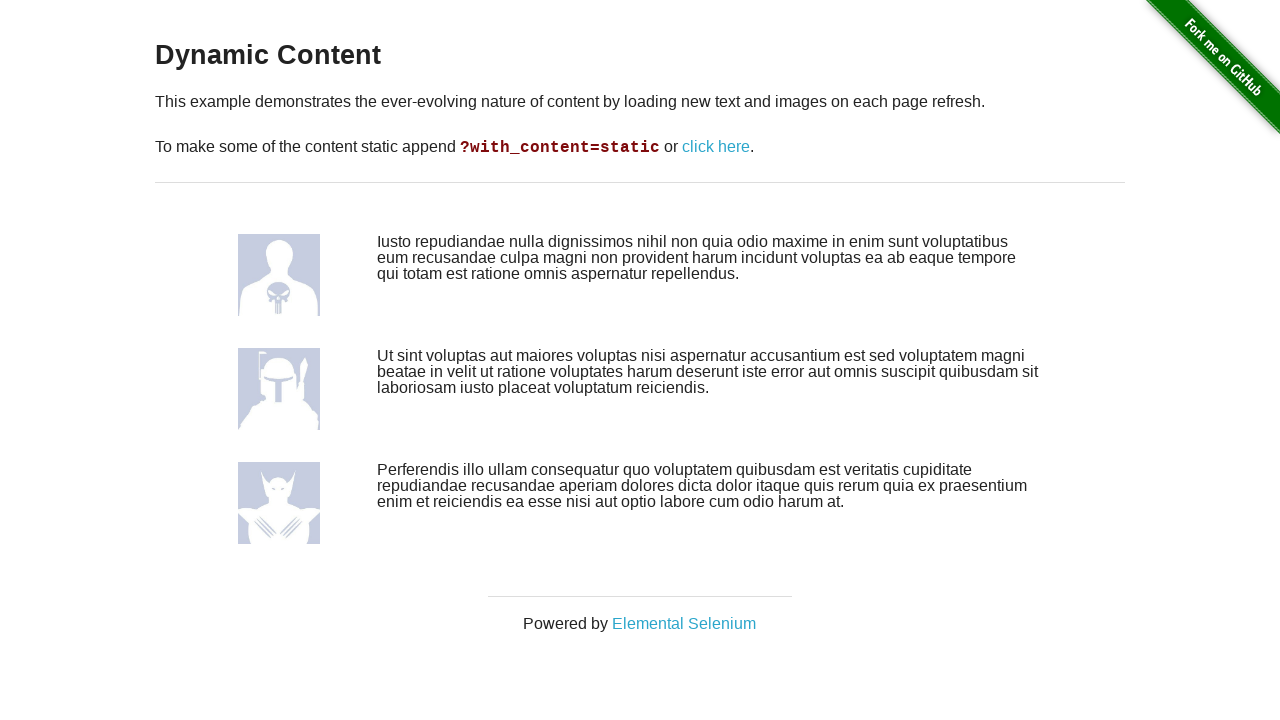

Verified that at least one type of content (images or descriptions) changed after refresh
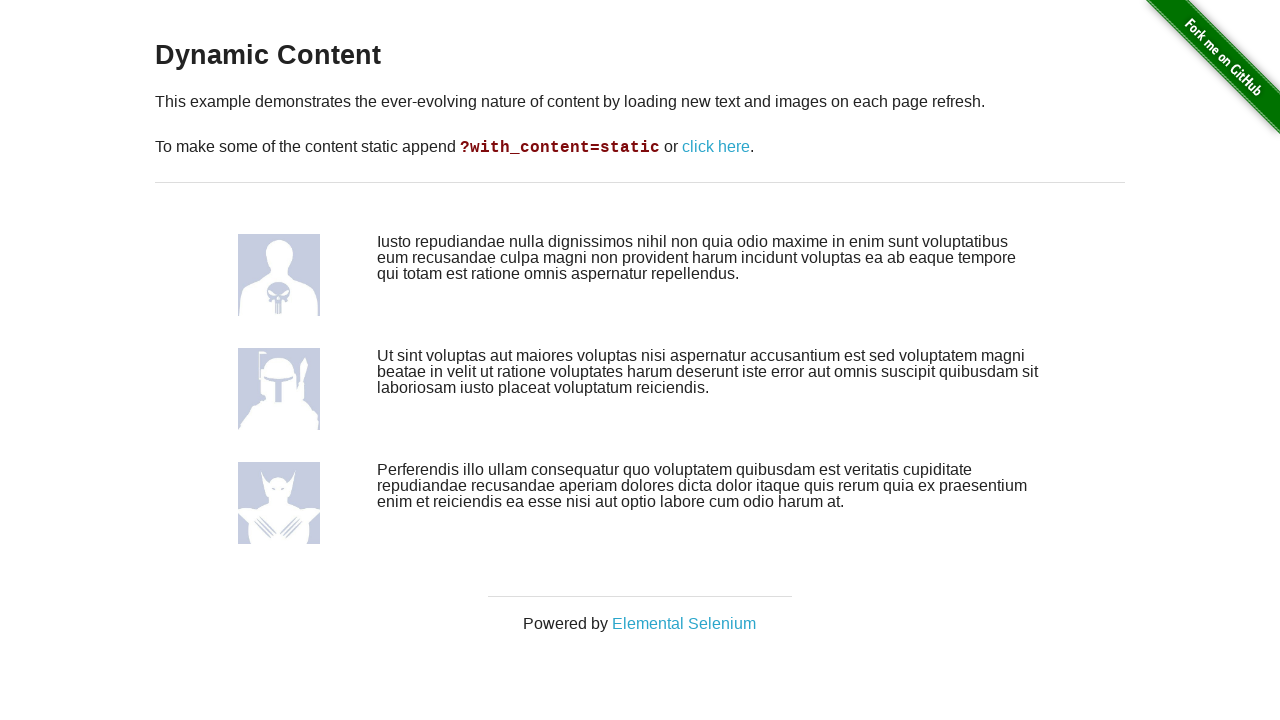

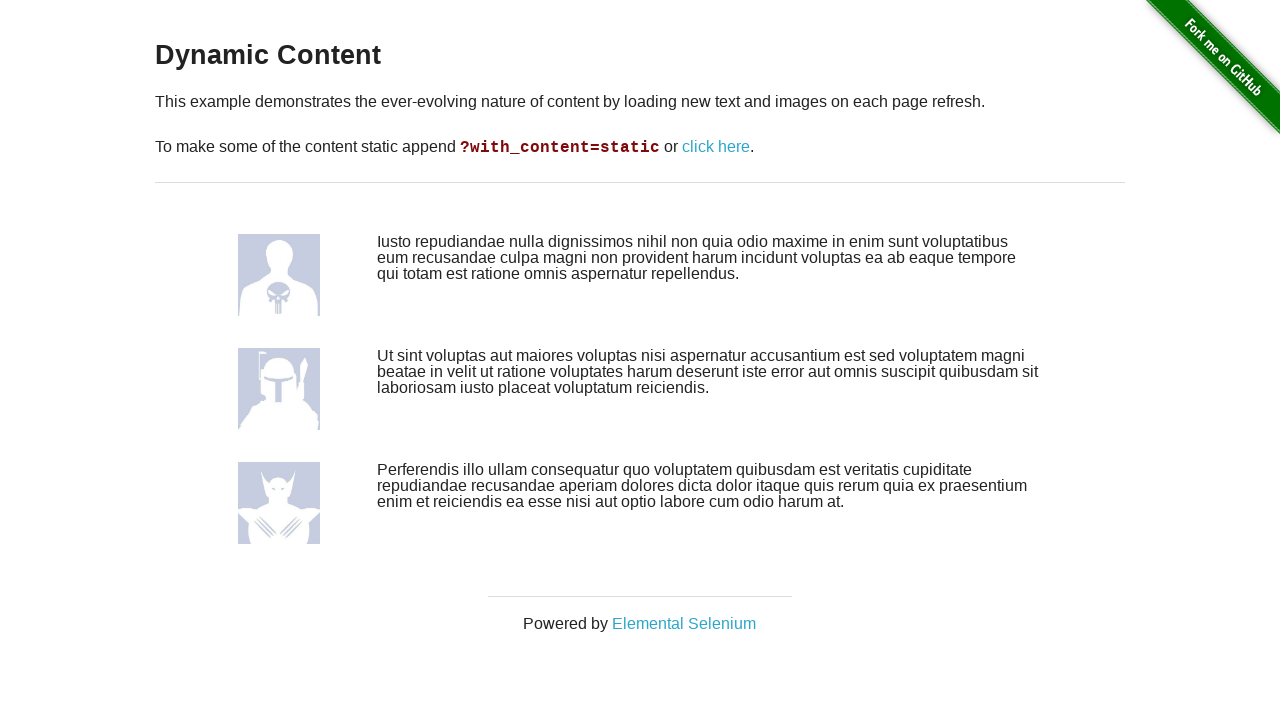